Tests opening a new message window by clicking a button, reading the message content, and then closing the new window.

Starting URL: https://demoqa.com/browser-windows

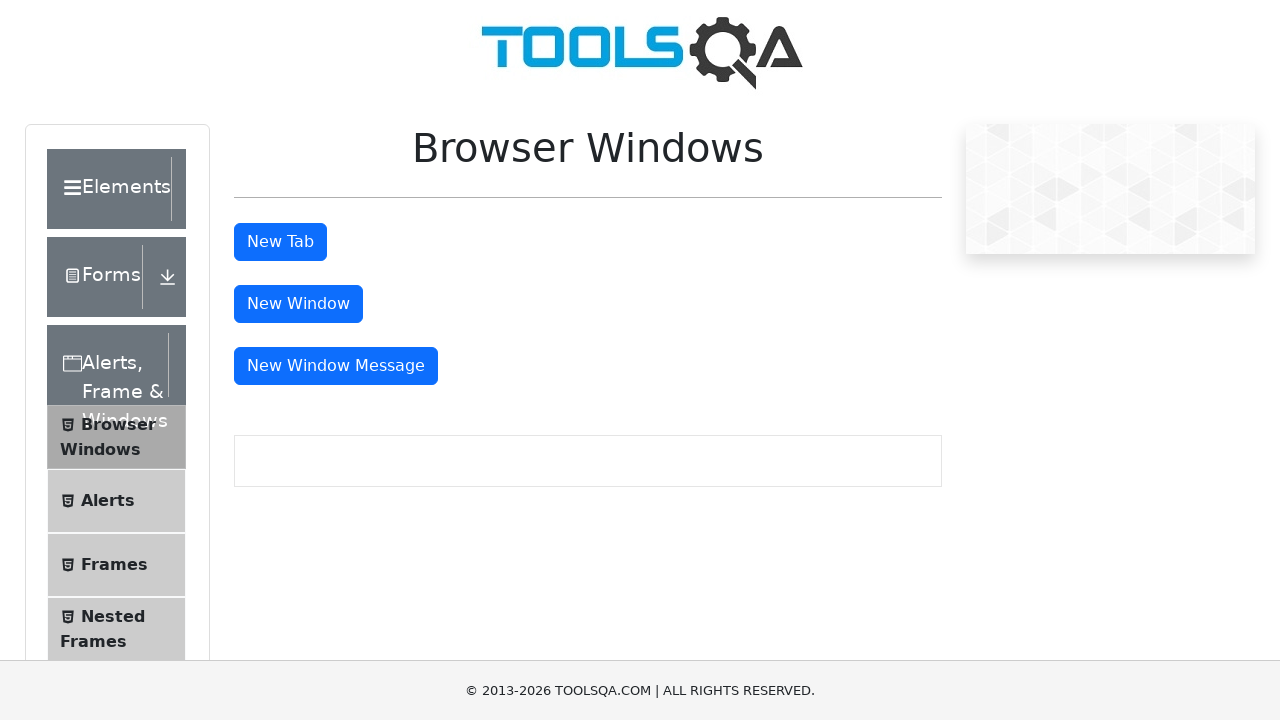

Clicked message window button to open new window at (336, 366) on #messageWindowButton
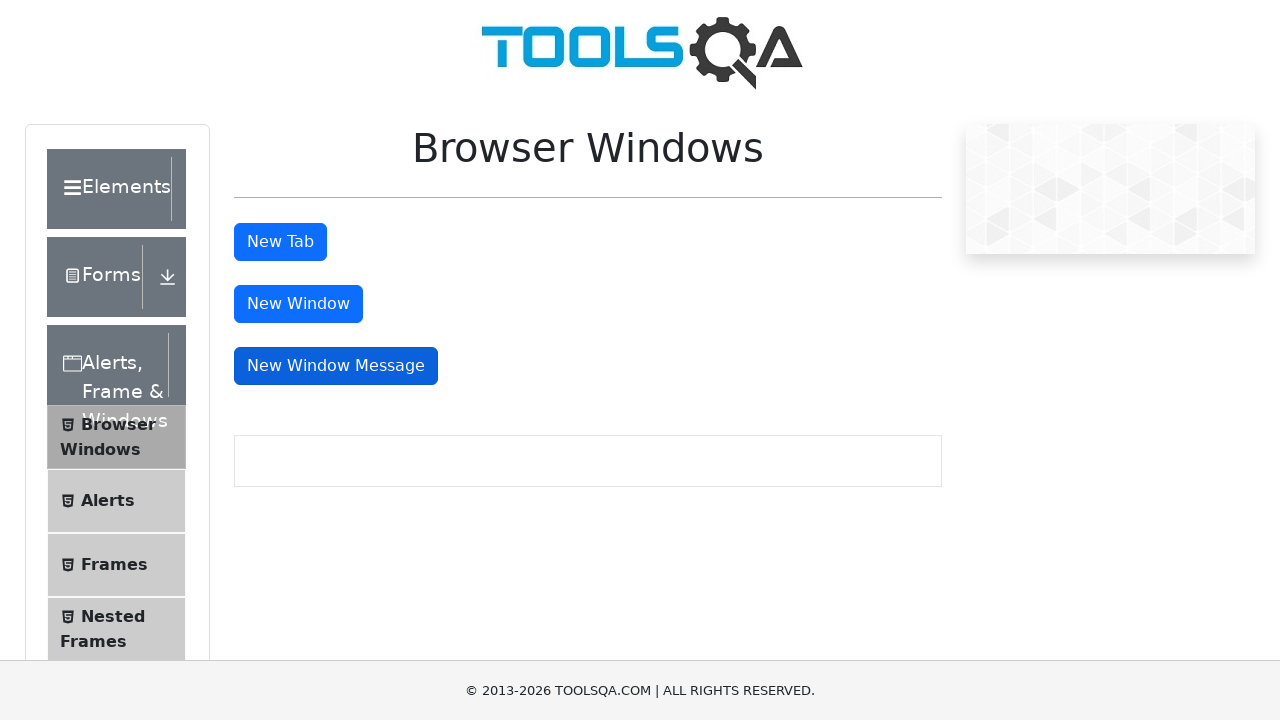

New window opened and captured
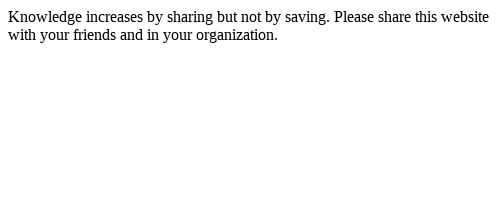

New window page load state completed
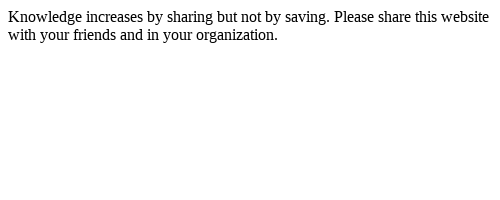

Message window body content loaded and visible
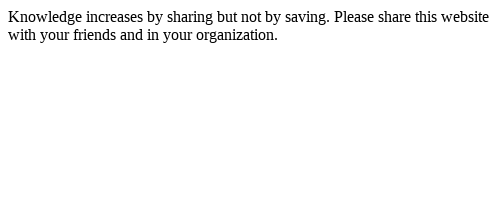

Closed the message window
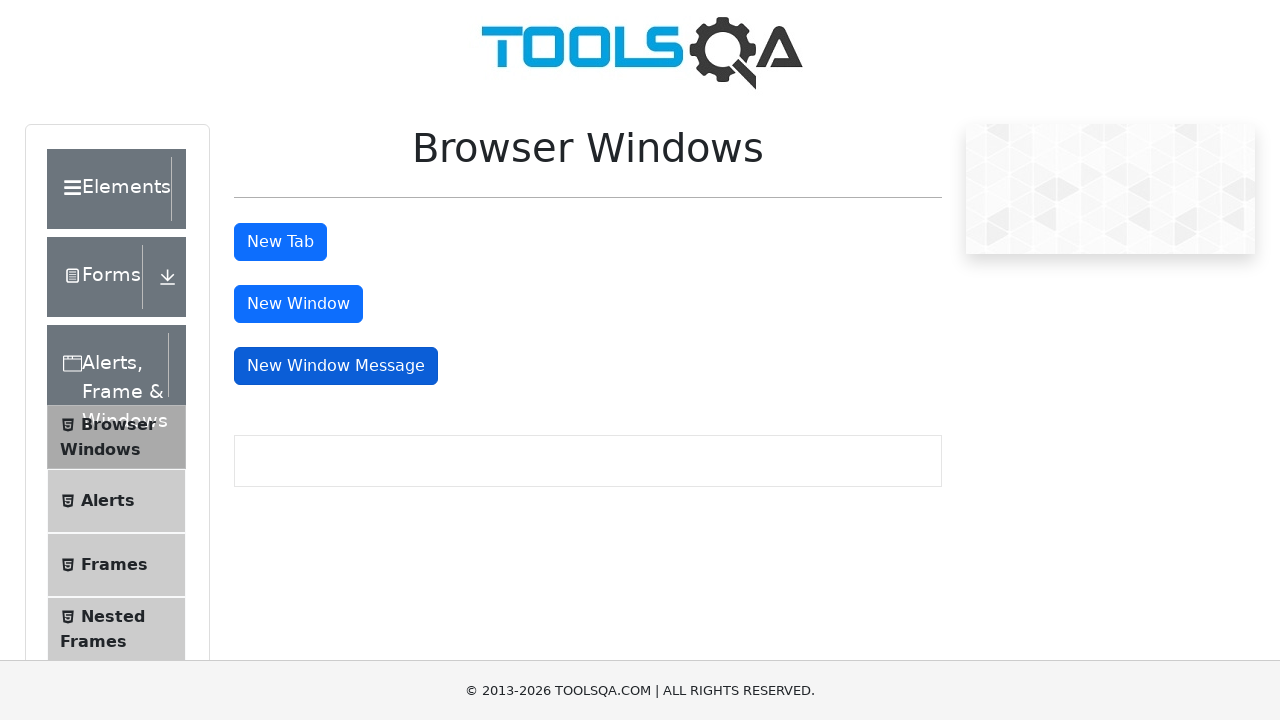

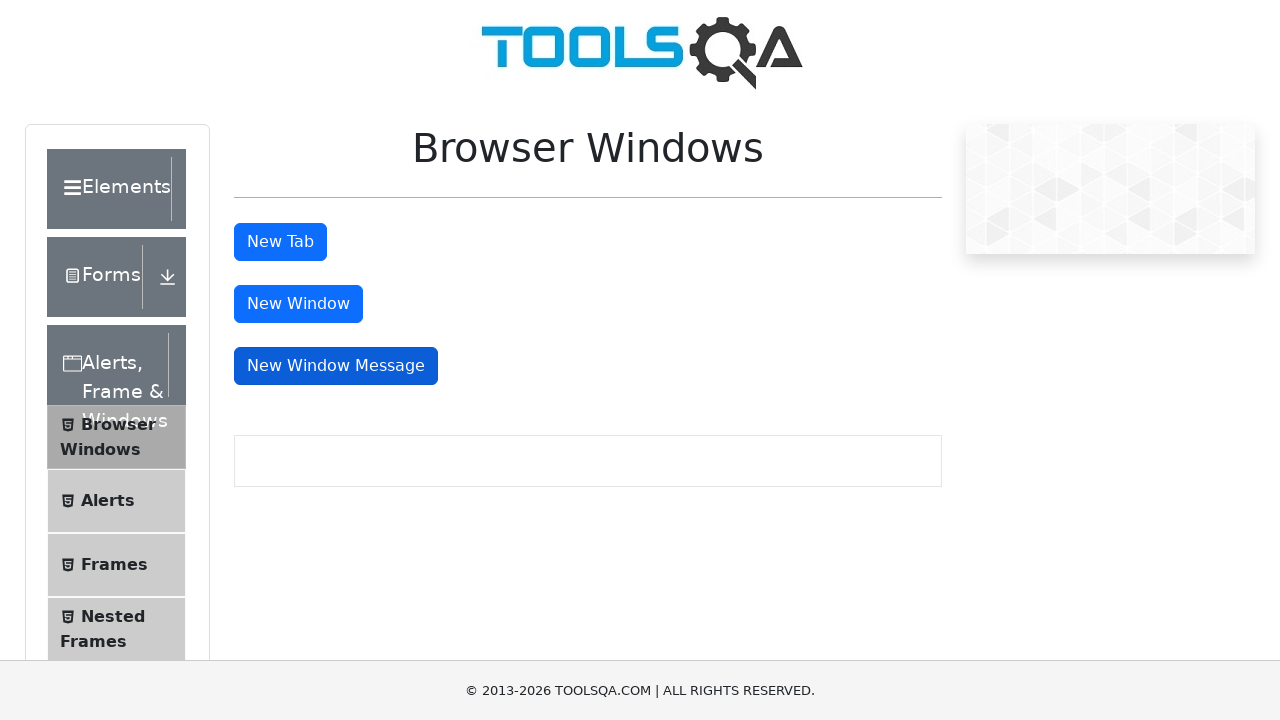